Navigates to Sina News rolling news page, waits for the news list to load, and tests pagination by clicking to the next page.

Starting URL: https://news.sina.com.cn/roll/#pageid=153&lid=2509&k=&num=50&page=1

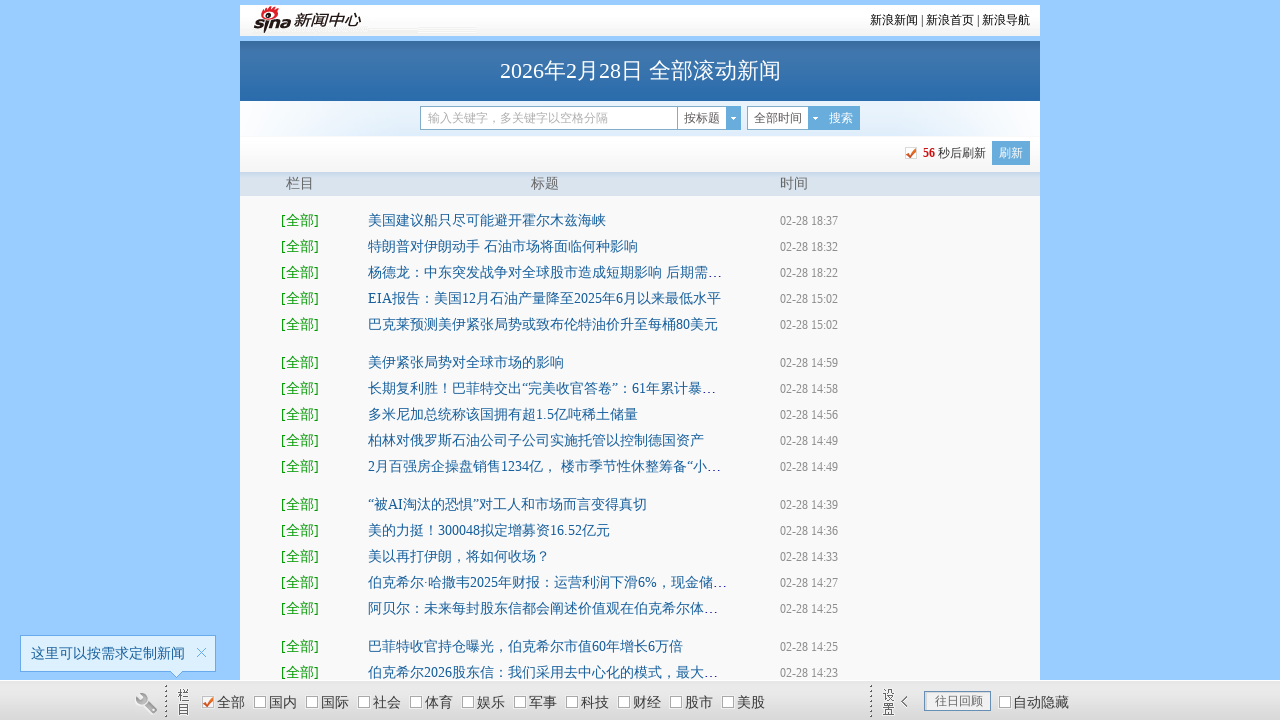

Main news list container loaded
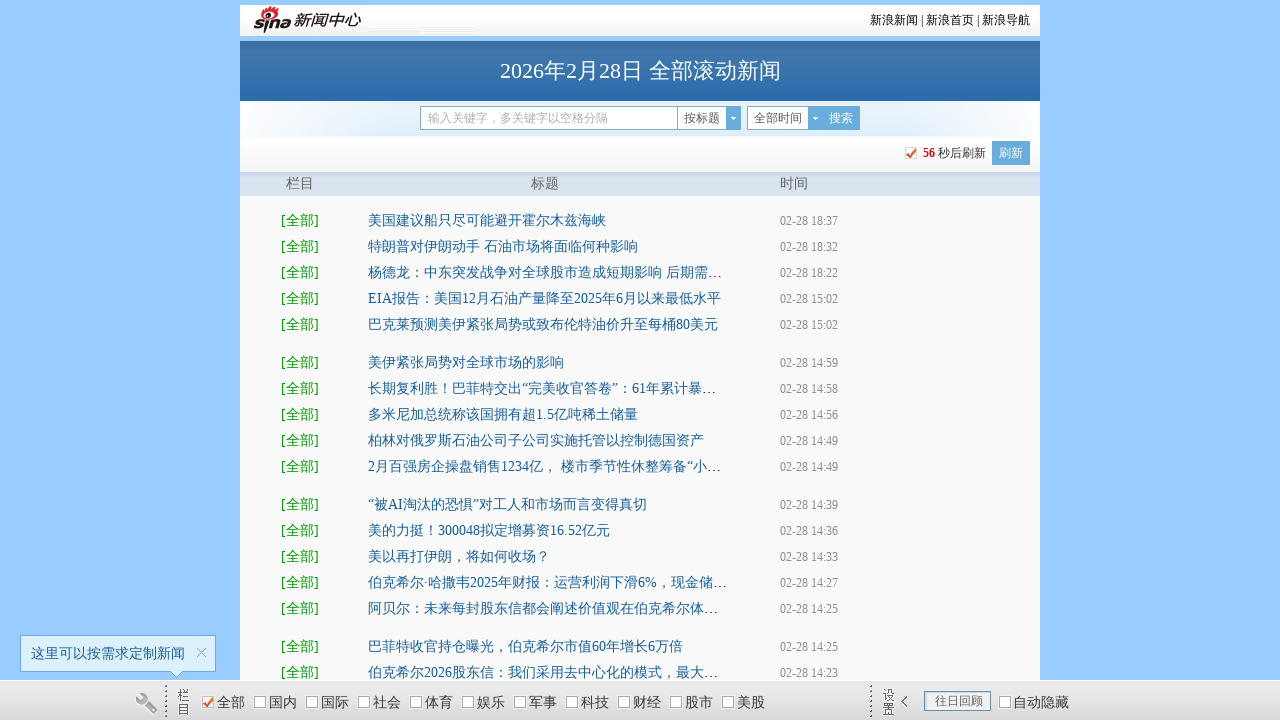

News list items became visible
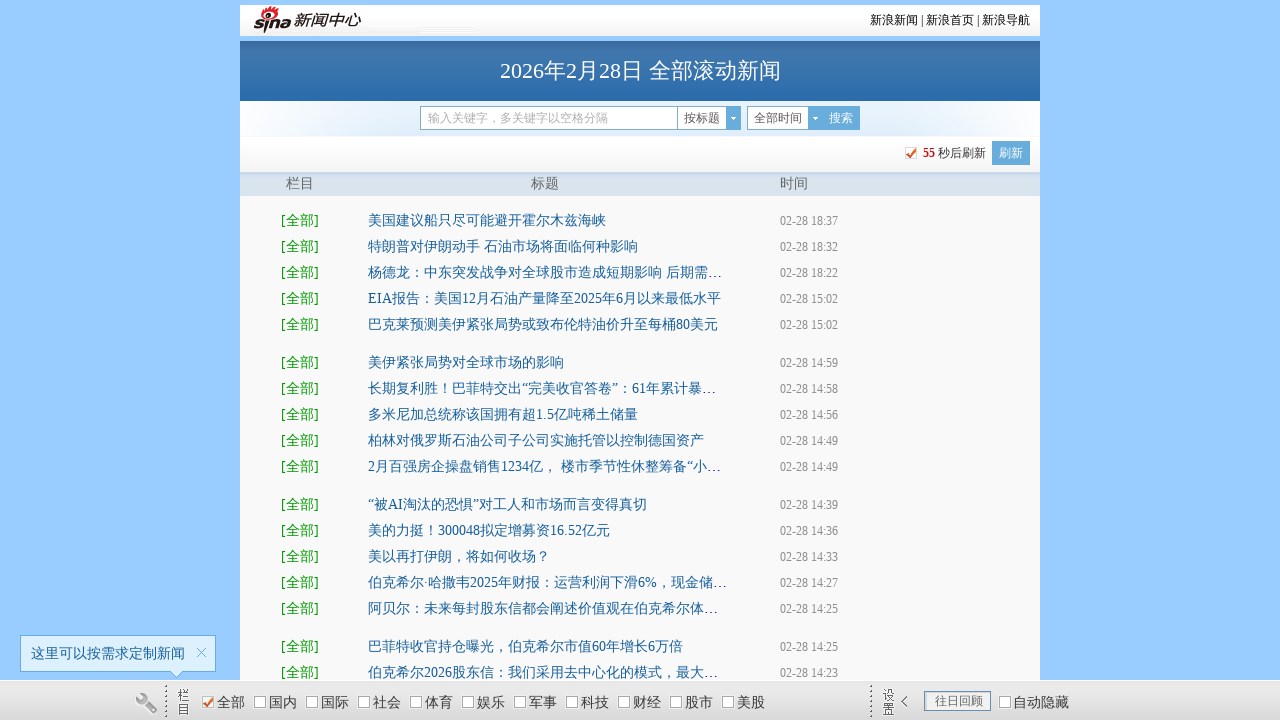

Clicked next page button to navigate to page 2 at (858, 630) on #d_list > div > span:last-child > a
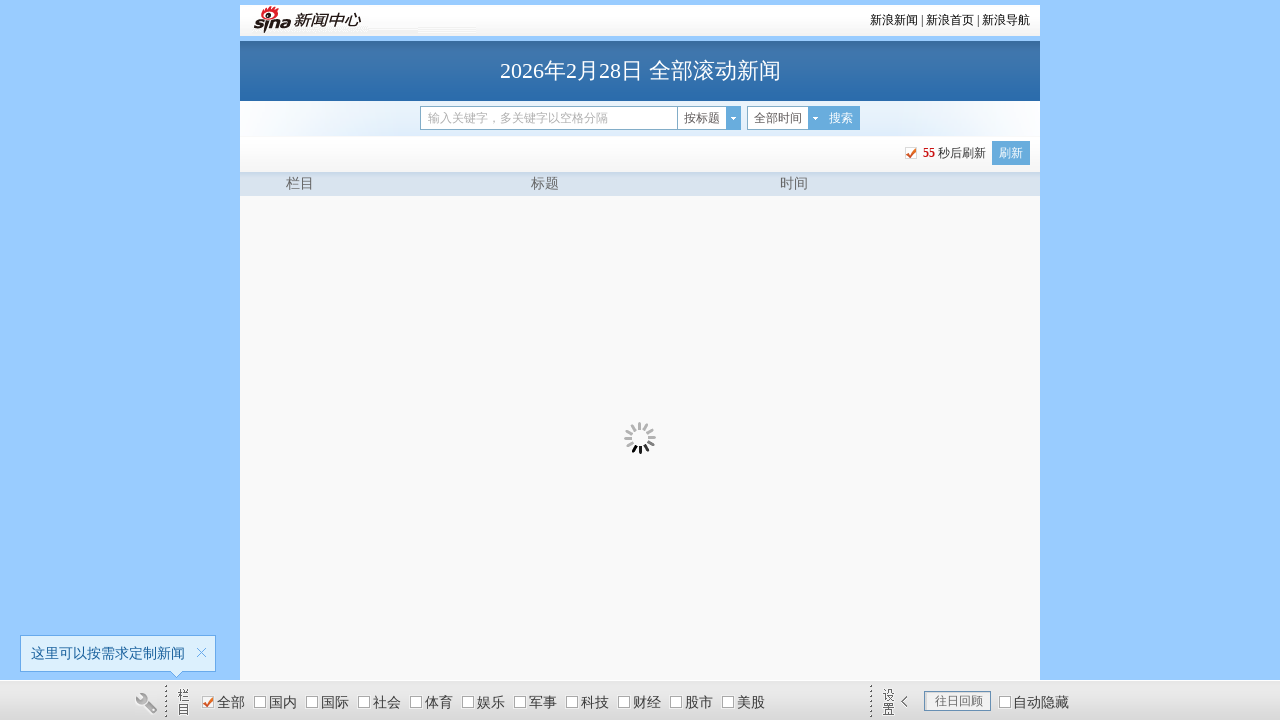

Page 2 loaded successfully, page number indicator is visible
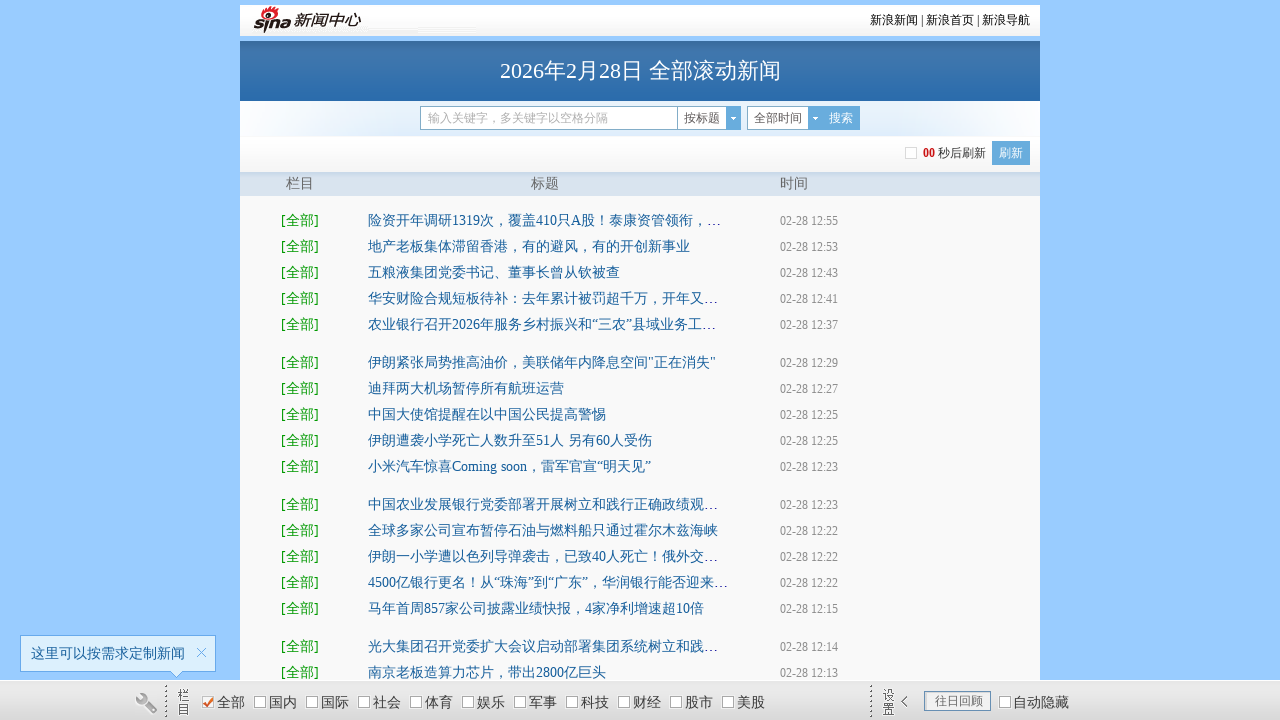

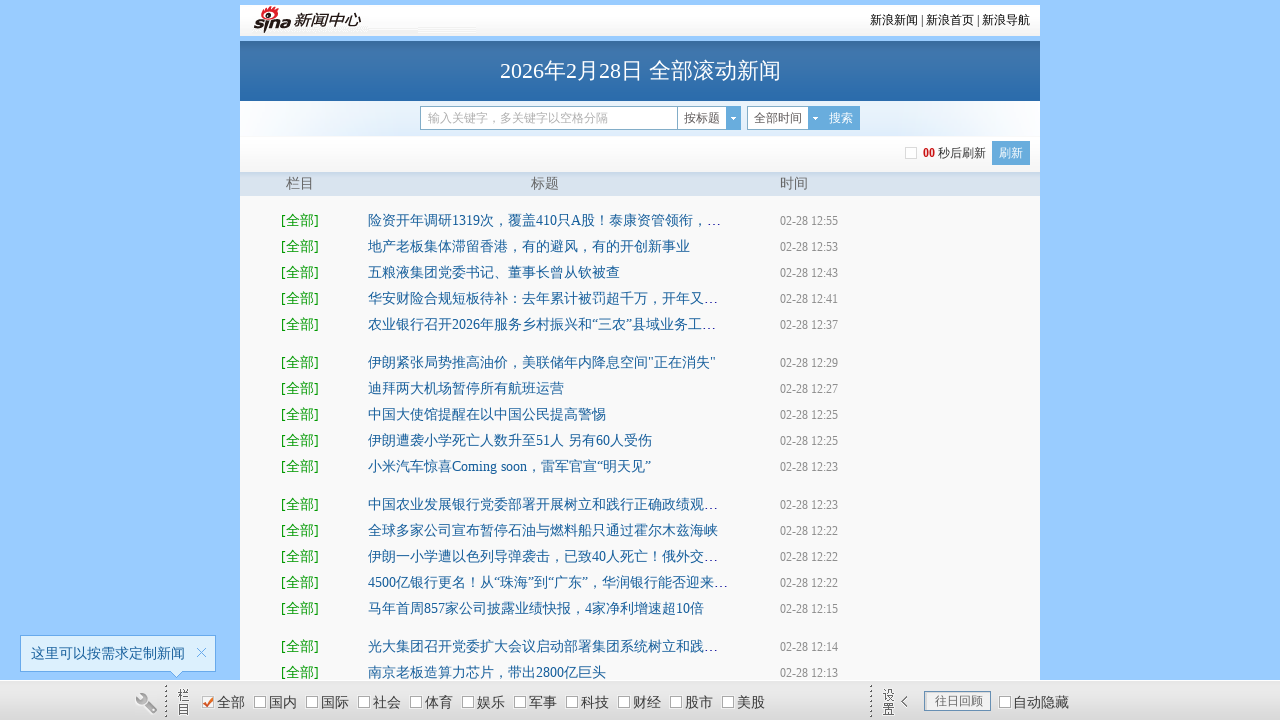